Navigates to the OrangeHRM demo page and verifies that the page title contains "OrangeHRM"

Starting URL: https://opensource-demo.orangehrmlive.com/web/index.php/auth/login

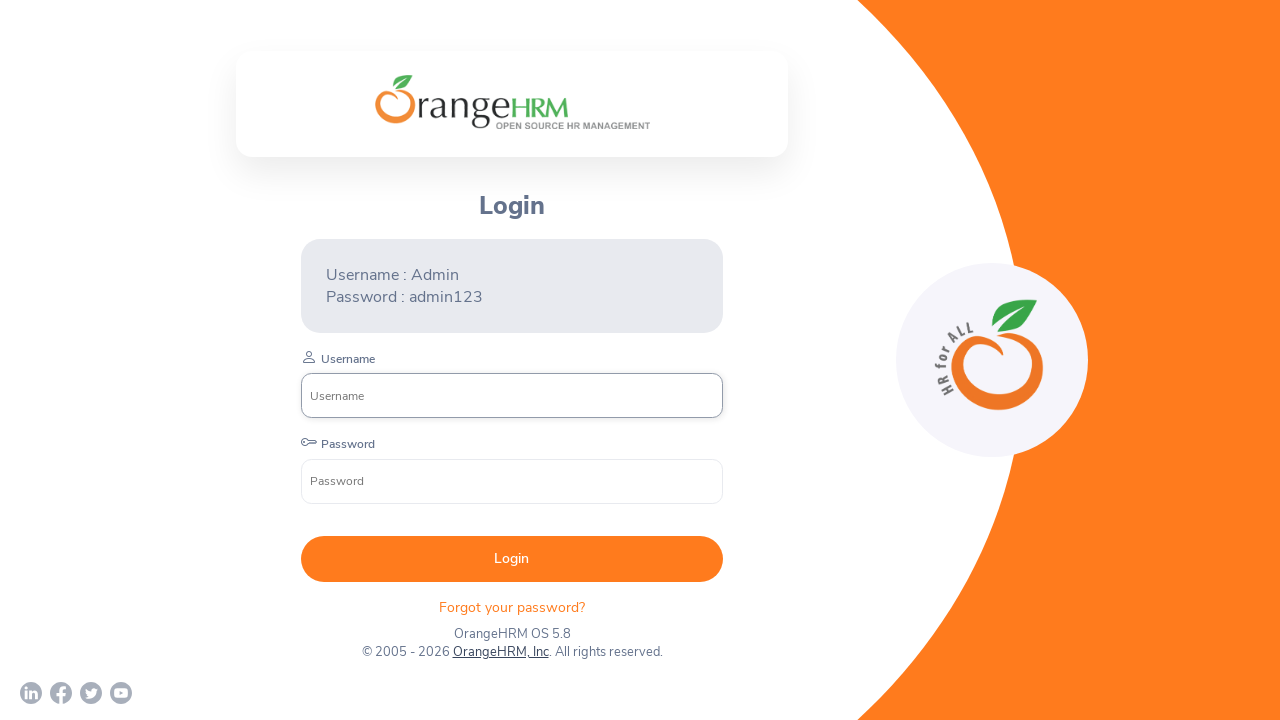

Waited for page to load with domcontentloaded state
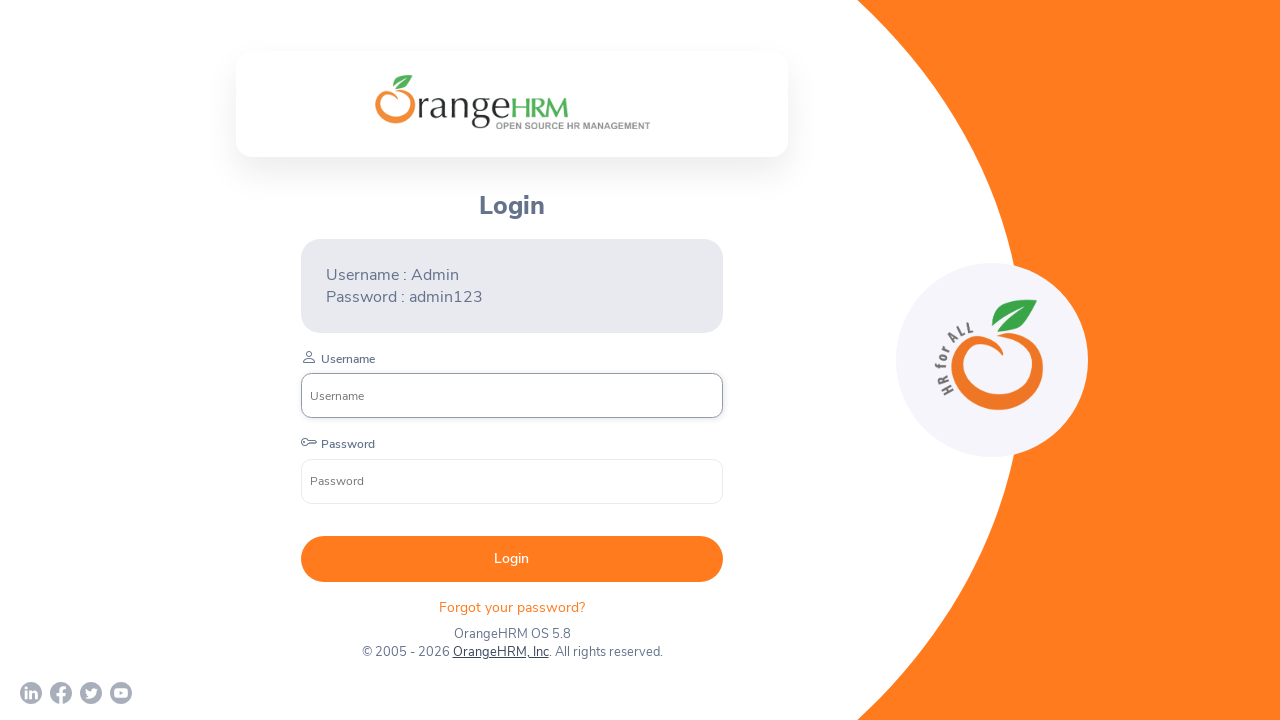

Retrieved page title: OrangeHRM
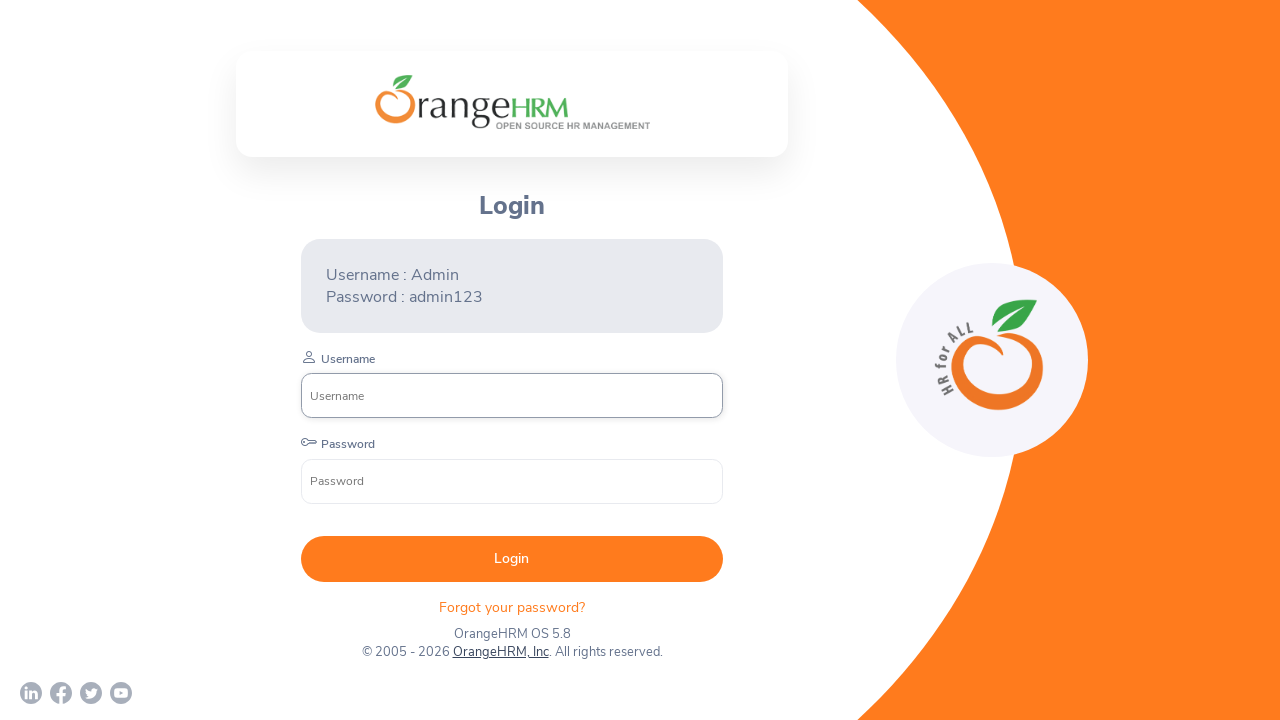

Verified that page title contains 'OrangeHRM'
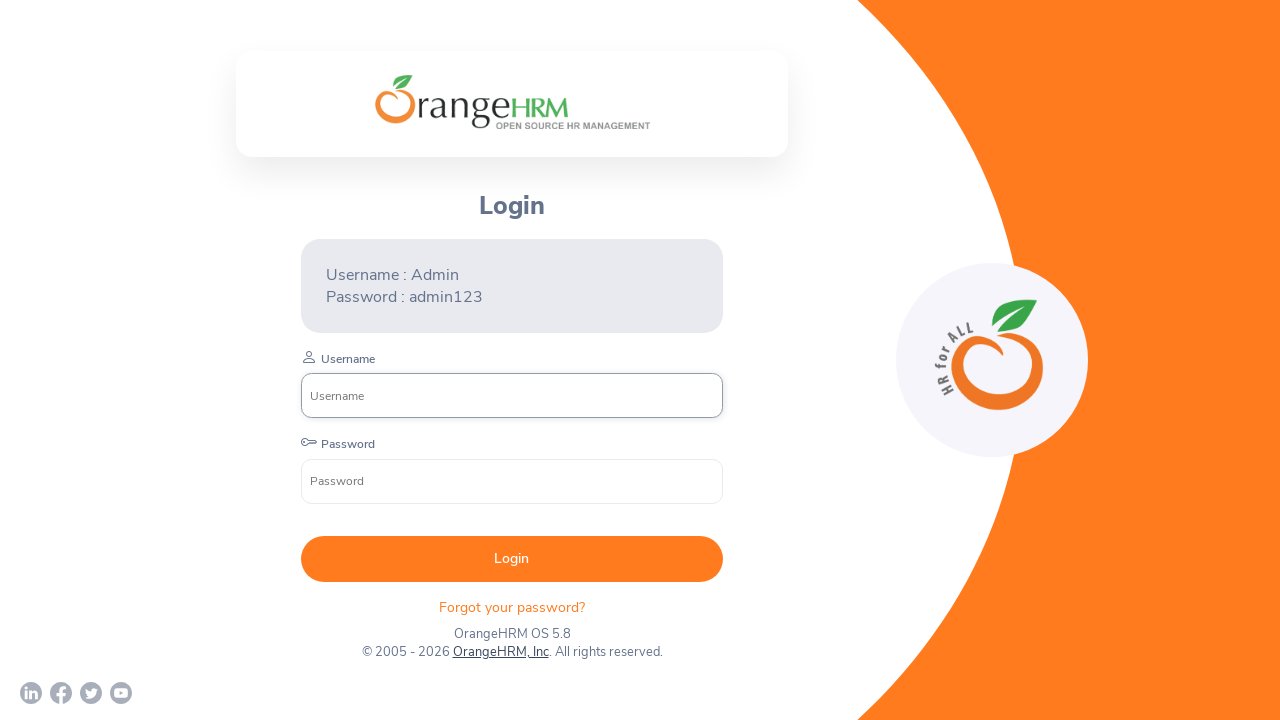

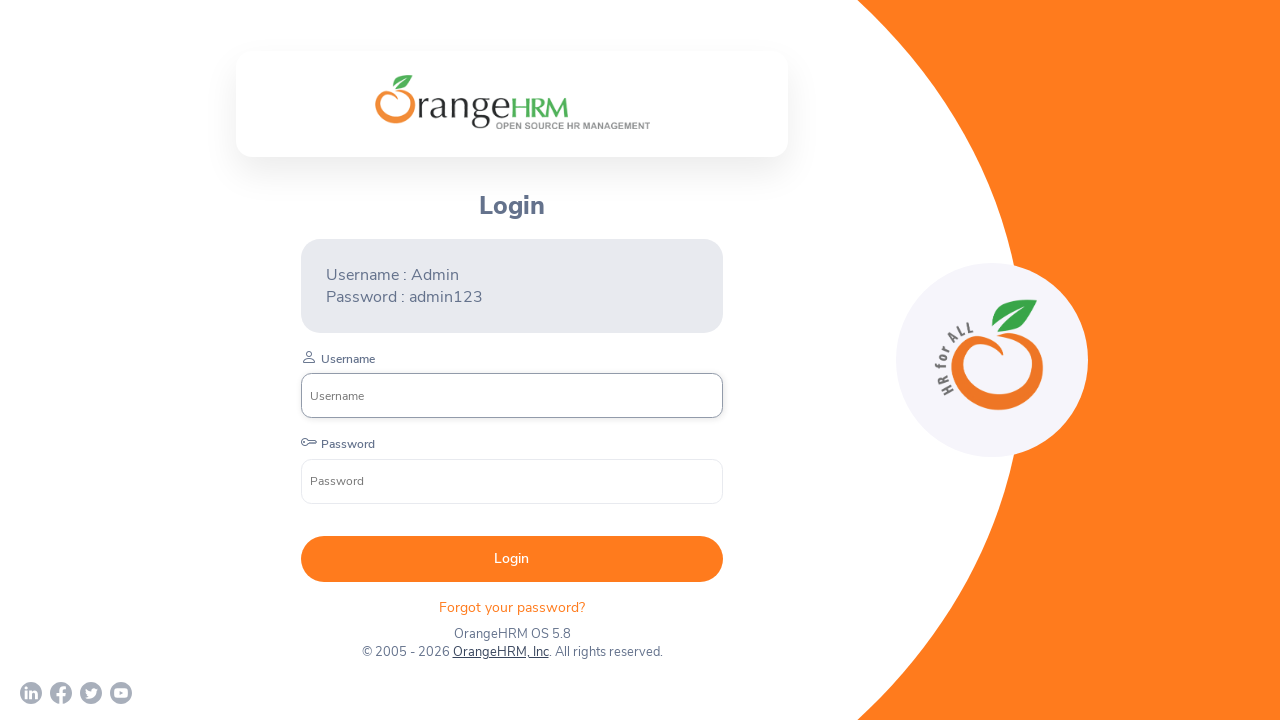